Tests calendar/datepicker functionality by clicking on the date input field to open the calendar and selecting day 4 from the calendar popup

Starting URL: https://seleniumpractise.blogspot.com/2016/08/how-to-handle-calendar-in-selenium.html

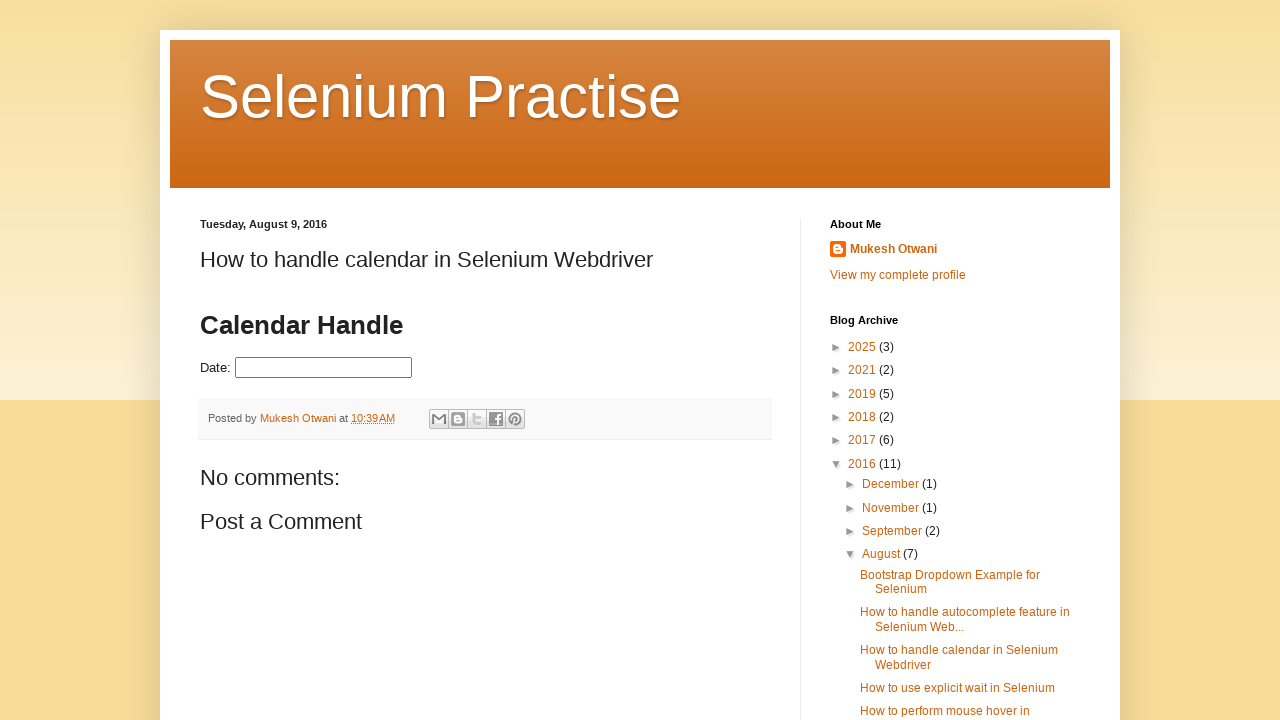

Clicked on datepicker input field to open calendar at (324, 368) on .hasDatepicker
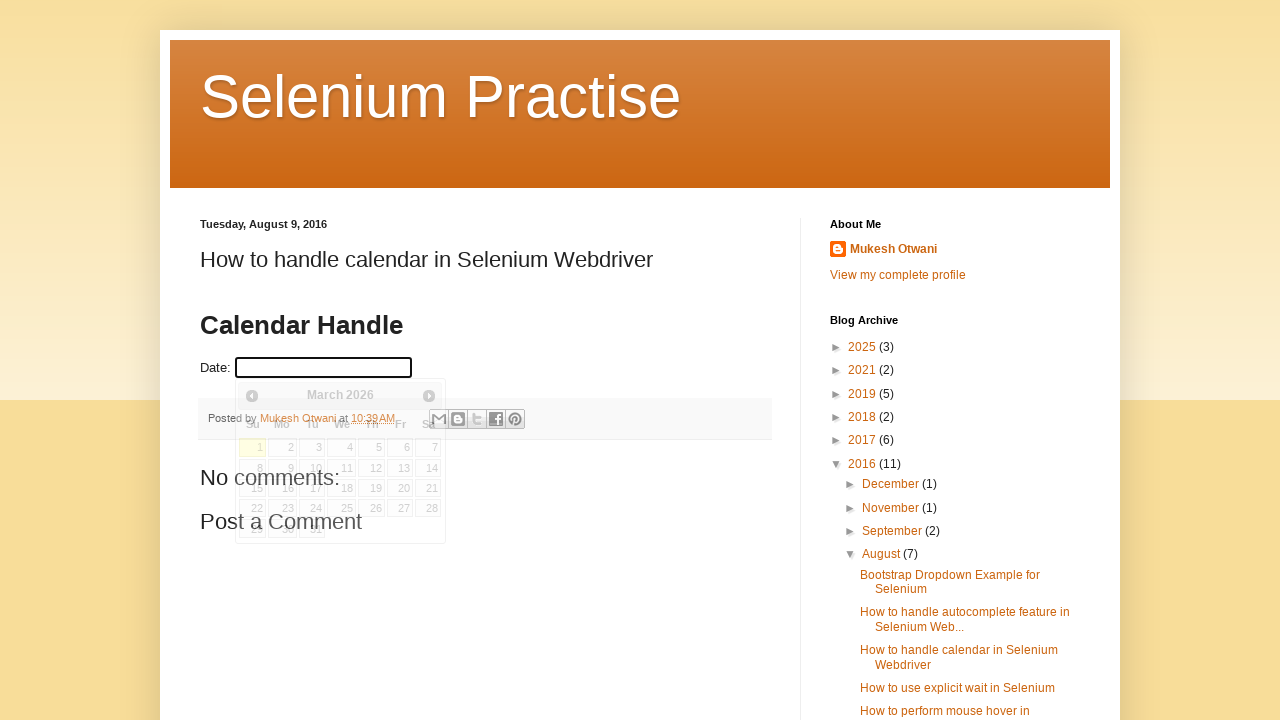

Selected day 4 from the calendar popup at (342, 447) on xpath=//table[@class='ui-datepicker-calendar']//a[text()='4']
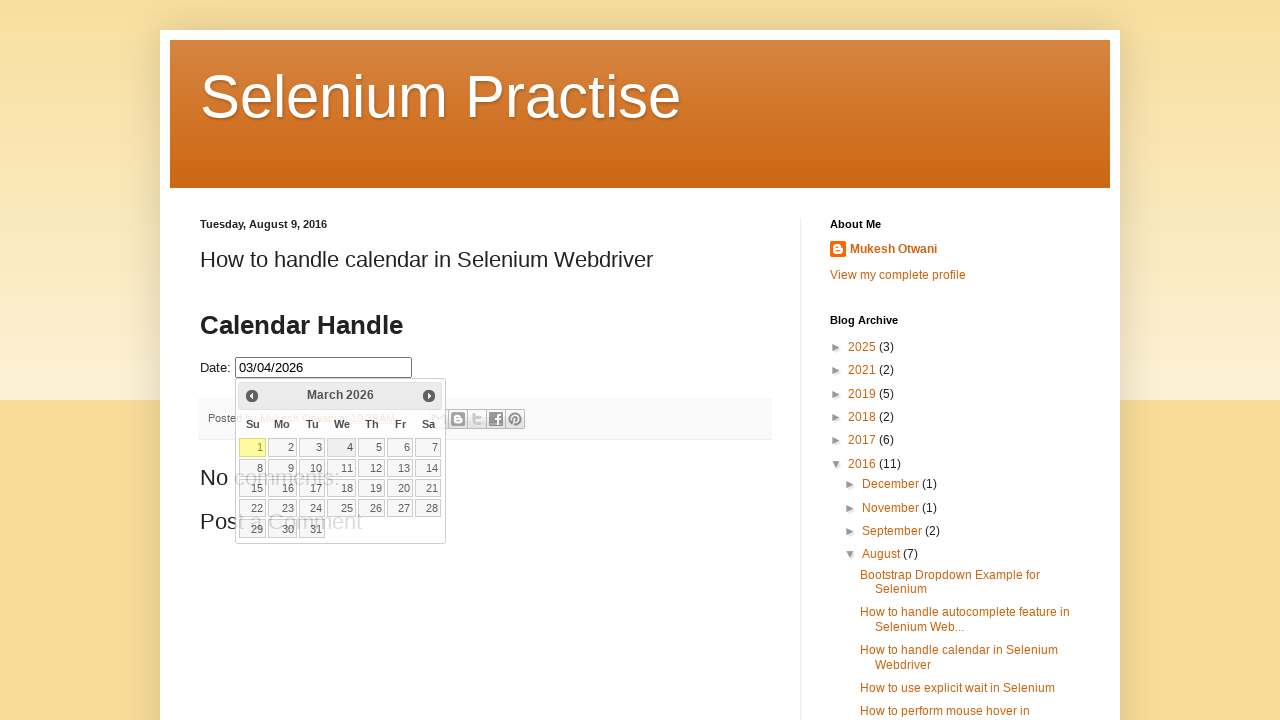

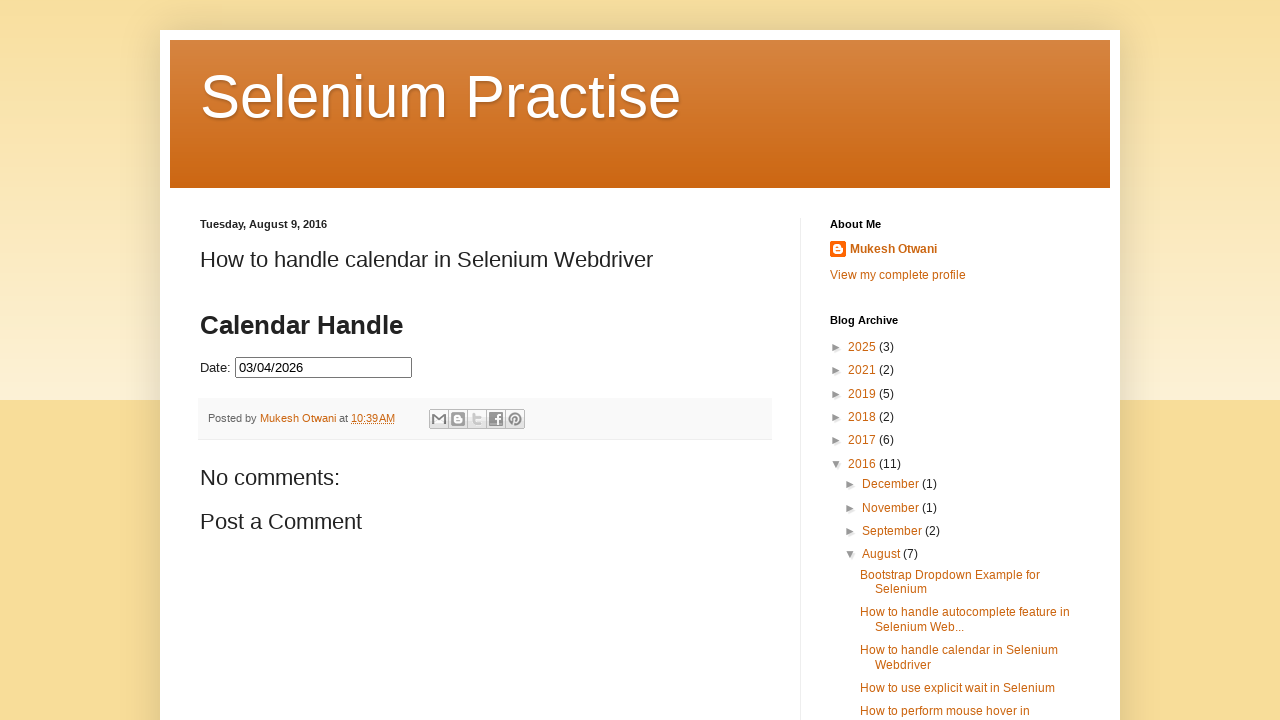